Navigates to GitHub homepage and verifies the page title contains "GitHub" and URL is correct

Starting URL: https://github.com/

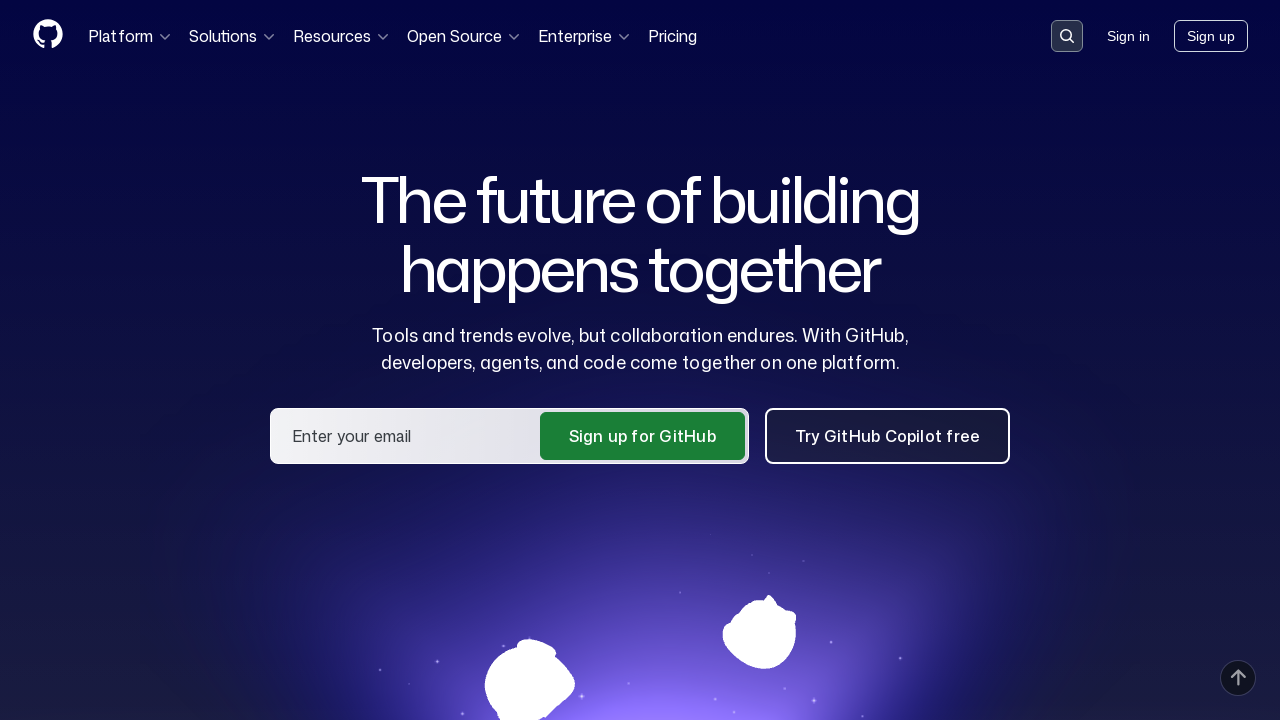

Navigated to GitHub homepage
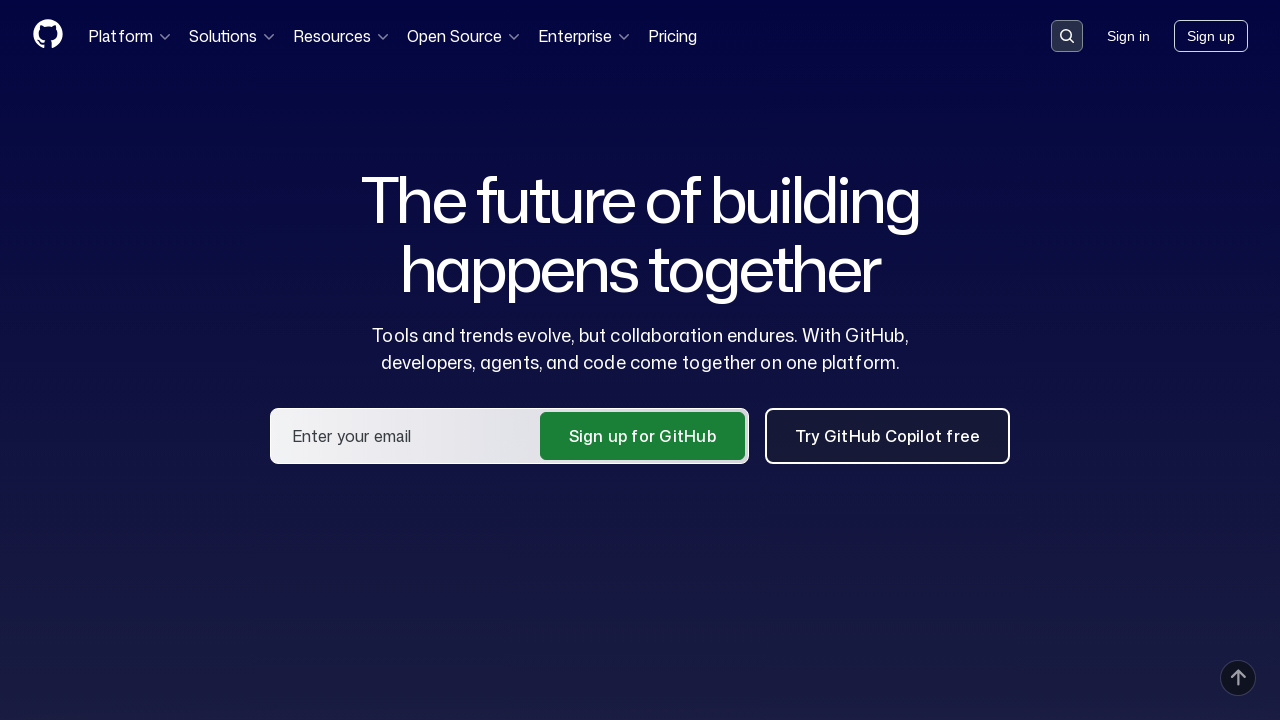

Verified page title contains 'GitHub'
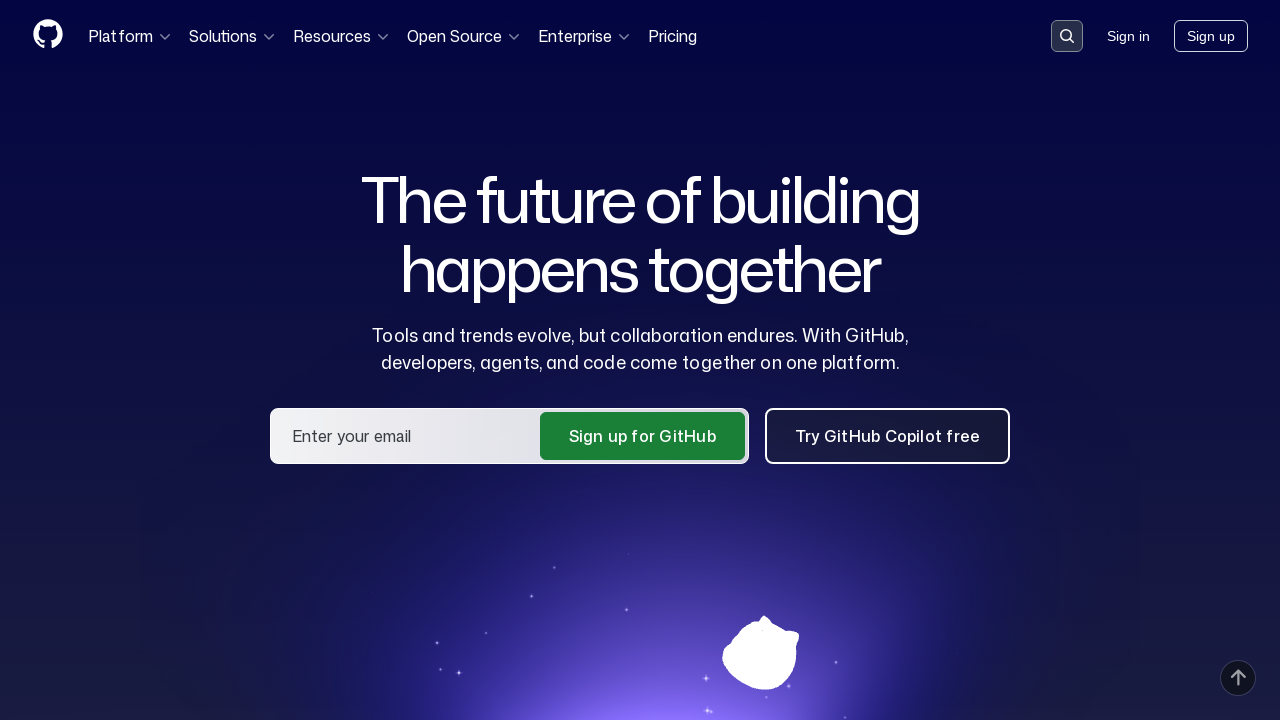

Verified URL is https://github.com/
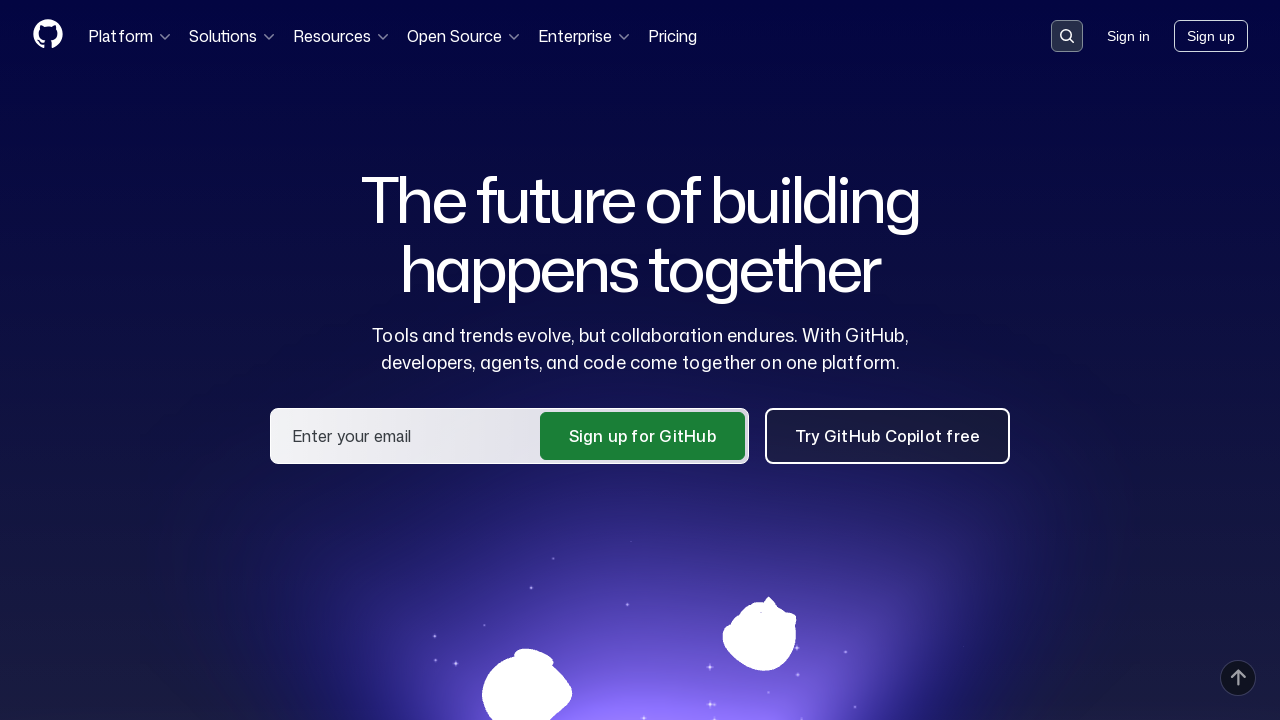

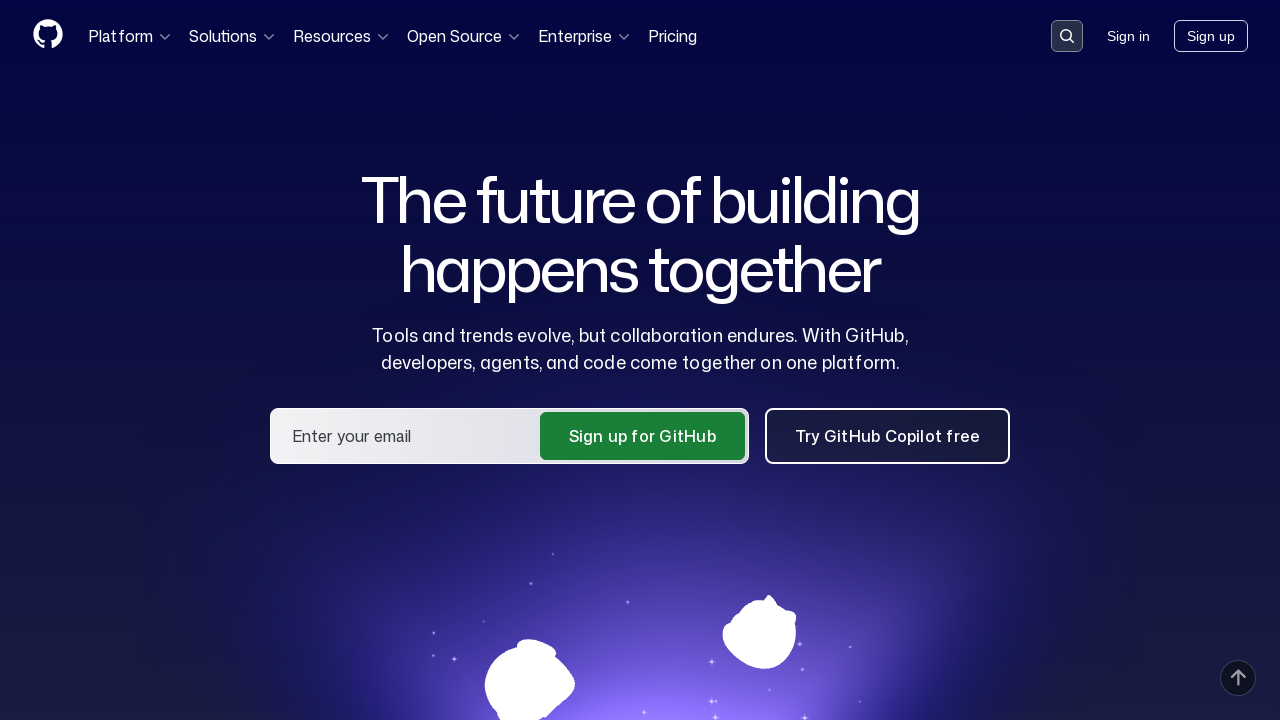